Tests JavaScript scroll functionality by navigating to a window handles practice page and scrolling down the page using JavaScript execution.

Starting URL: https://www.hyrtutorials.com/p/window-handles-practice.html

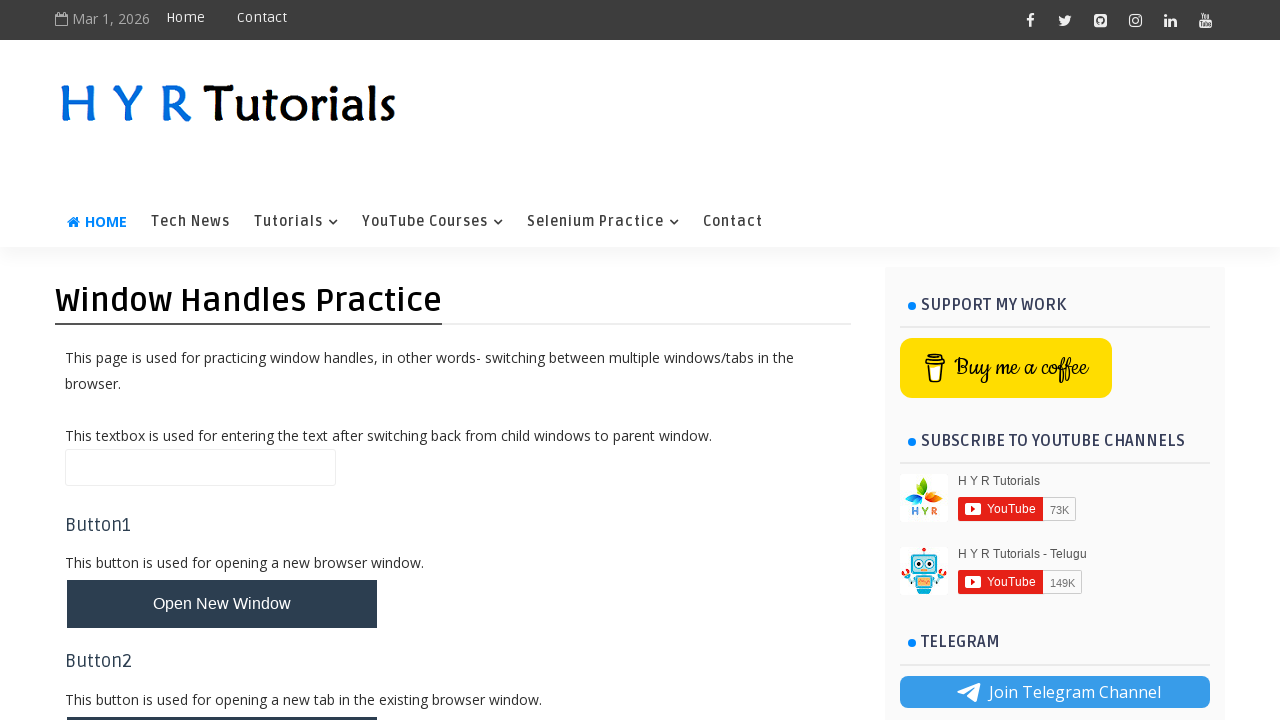

Navigated to window handles practice page
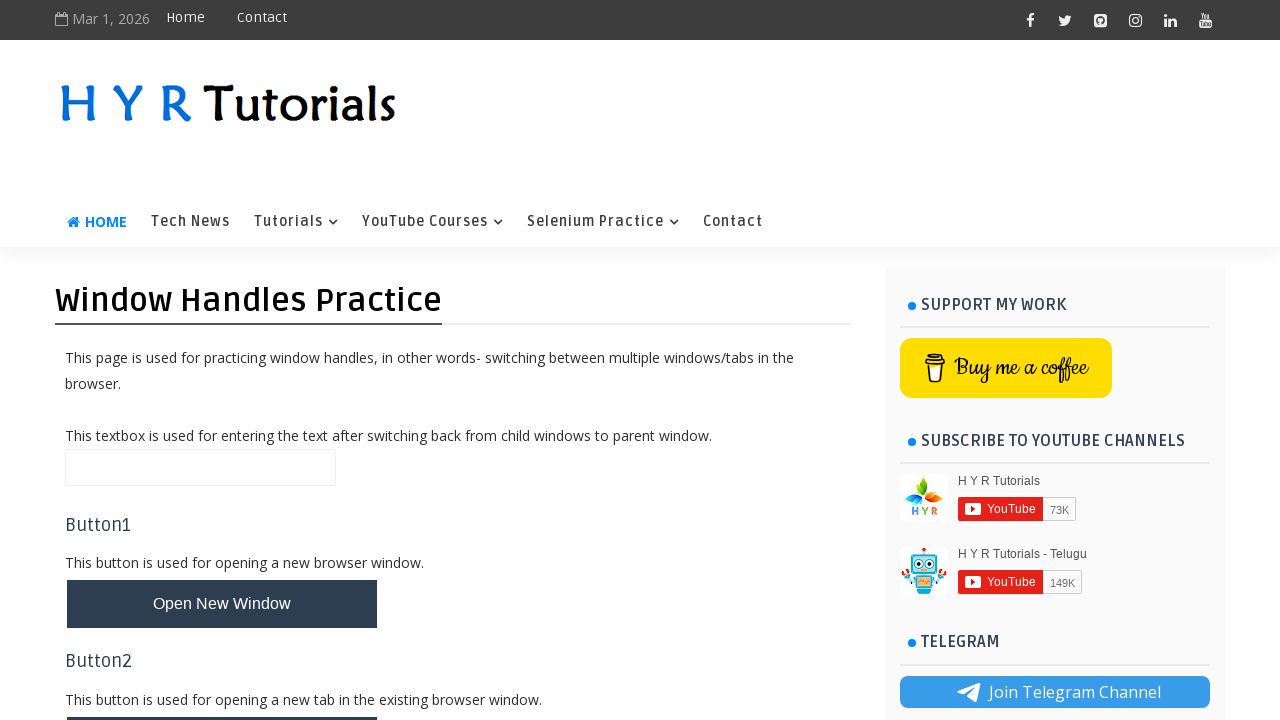

Scrolled down the page using JavaScript (window.scrollBy(218, 579))
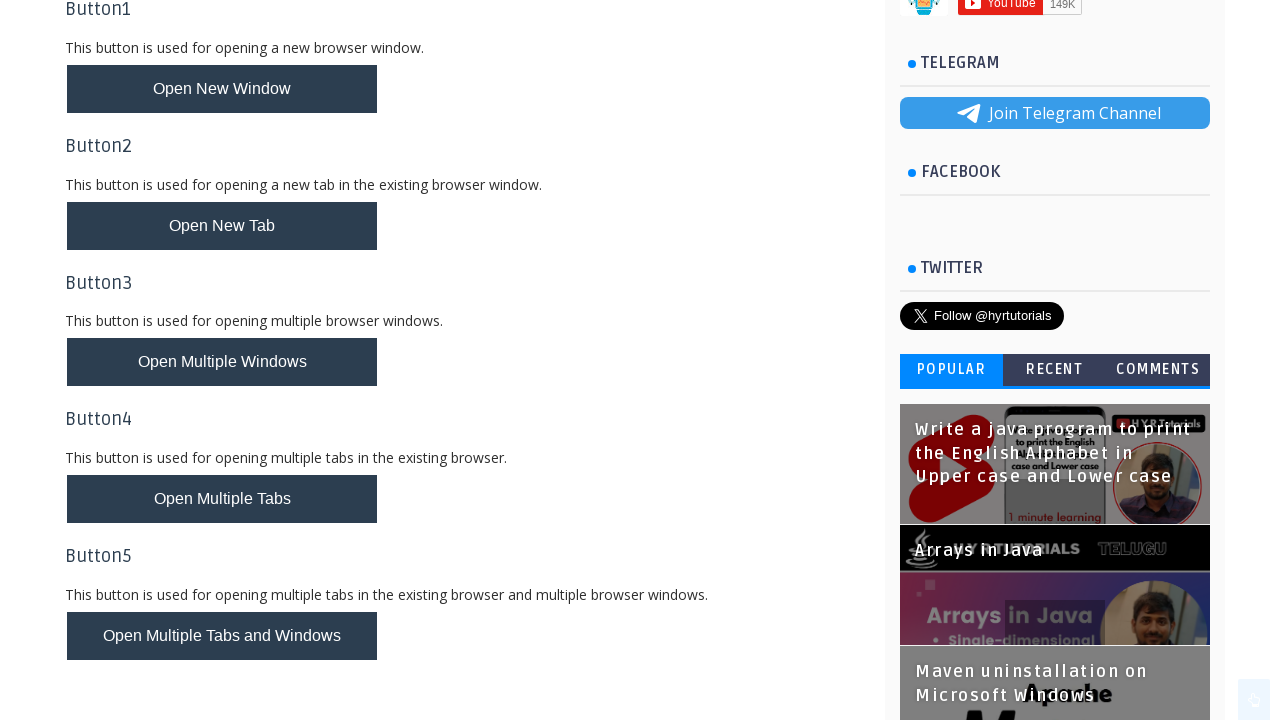

Waited 500ms for scroll to complete
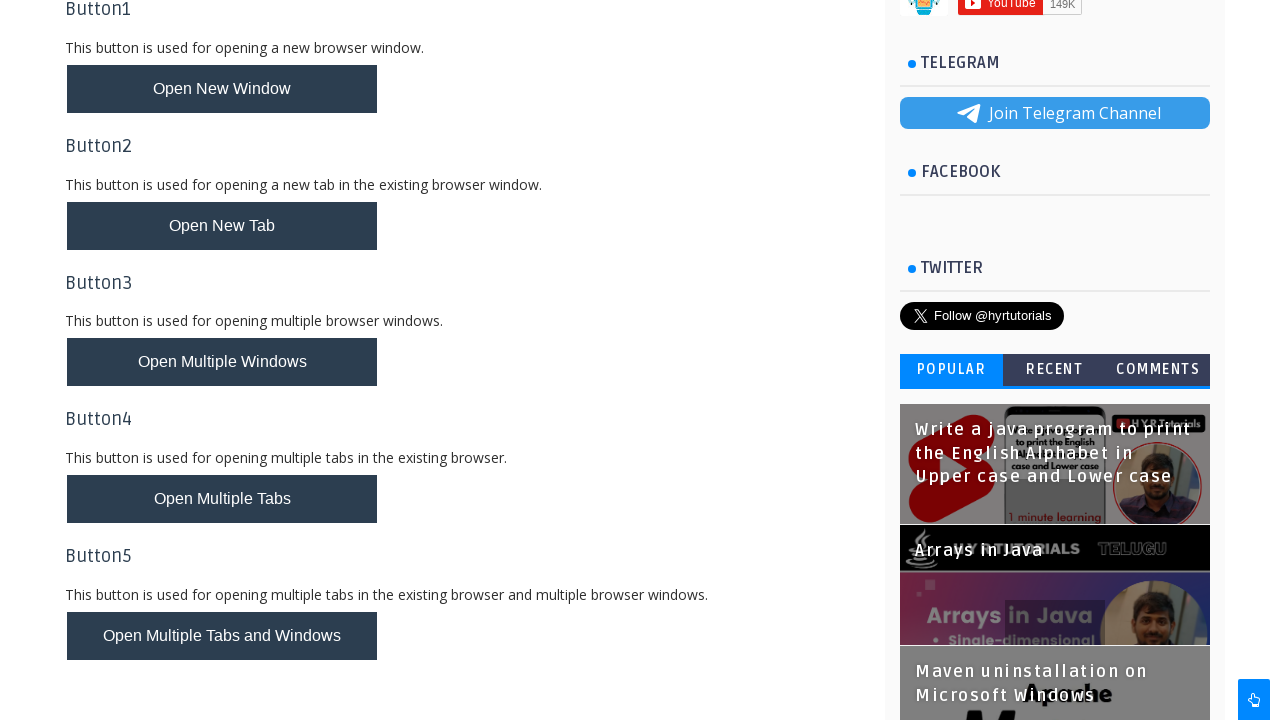

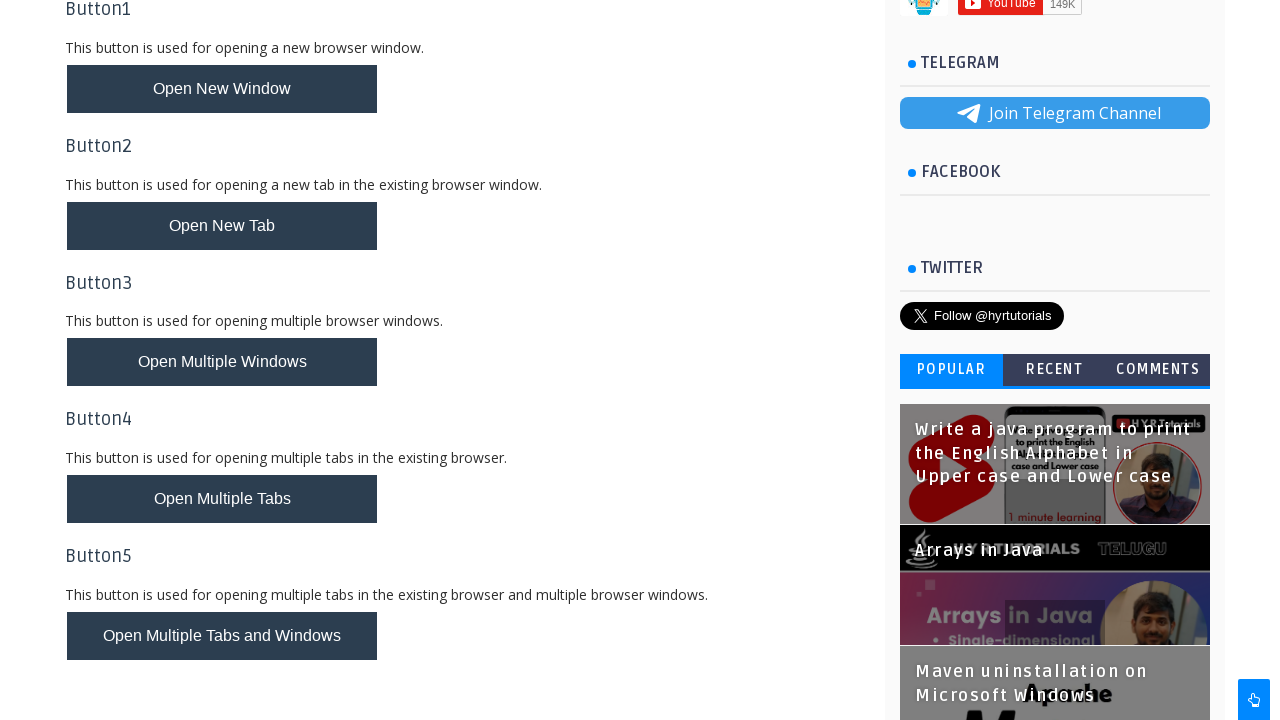